Tests radio button selection by clicking on "Yes" and "Impressive" radio buttons and verifying the selection text updates accordingly.

Starting URL: https://demoqa.com/radio-button

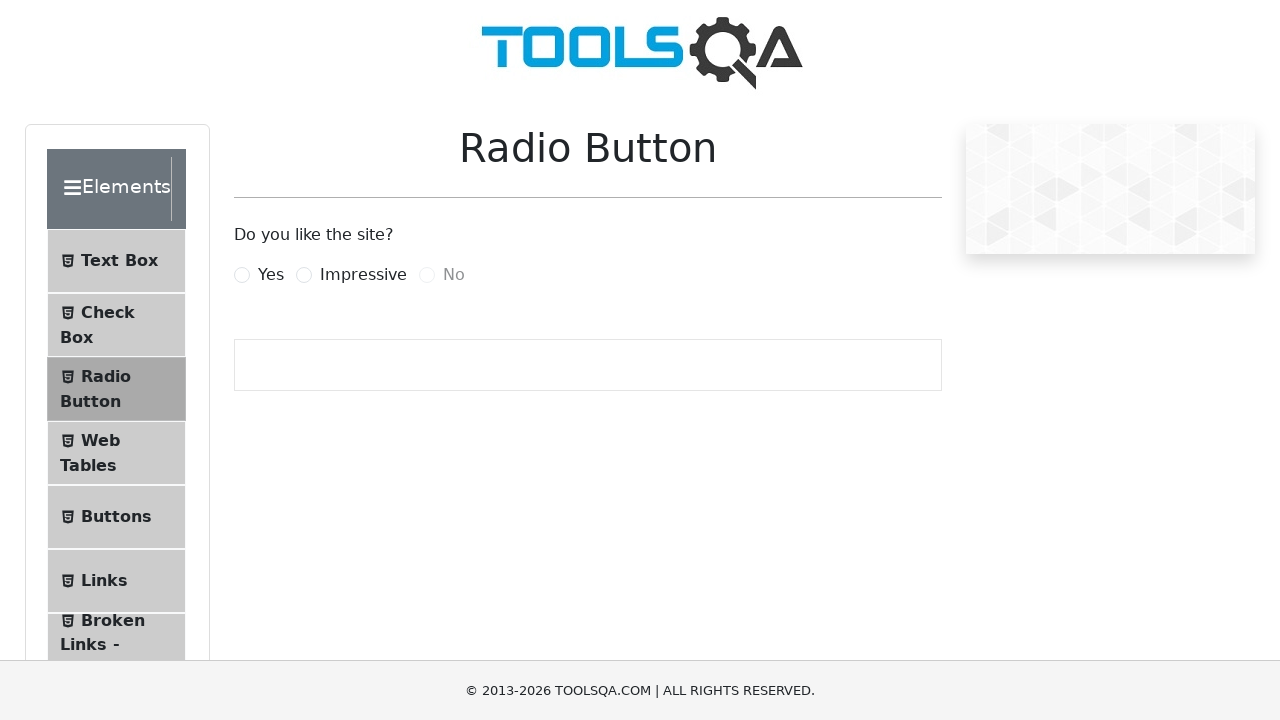

Clicked 'Yes' radio button at (271, 275) on label:has-text('Yes')
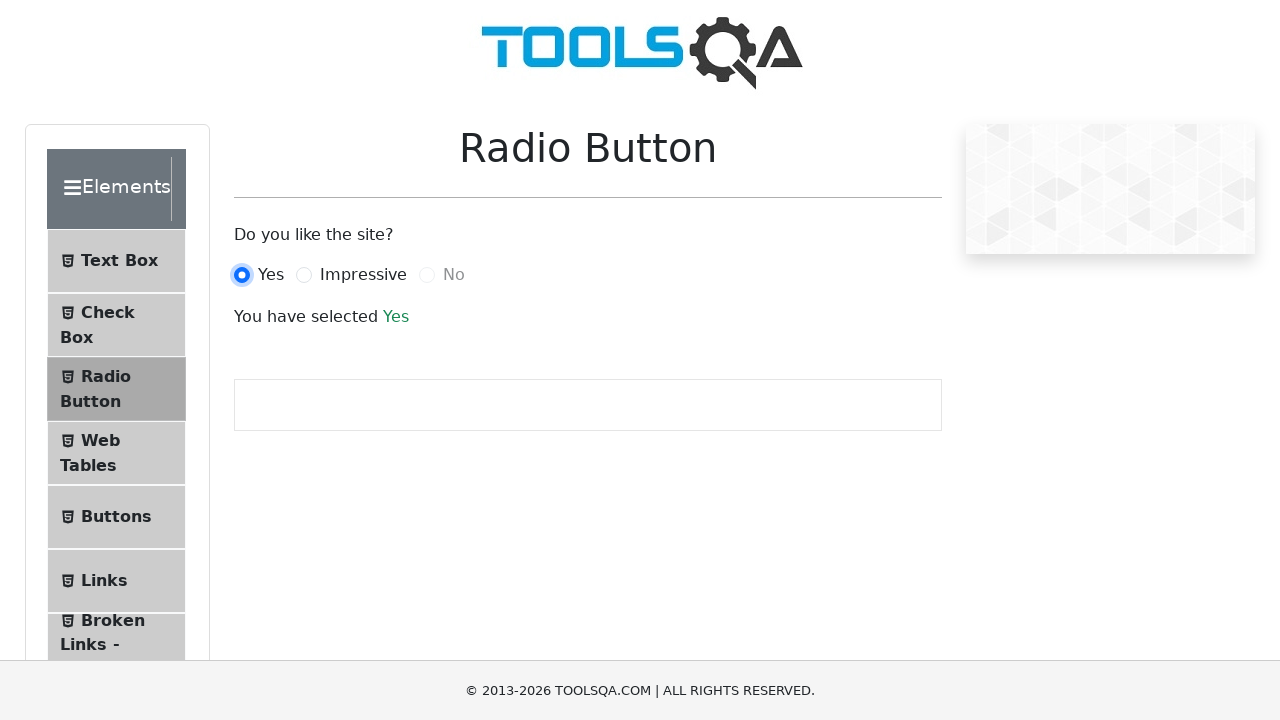

Selection text updated after clicking 'Yes'
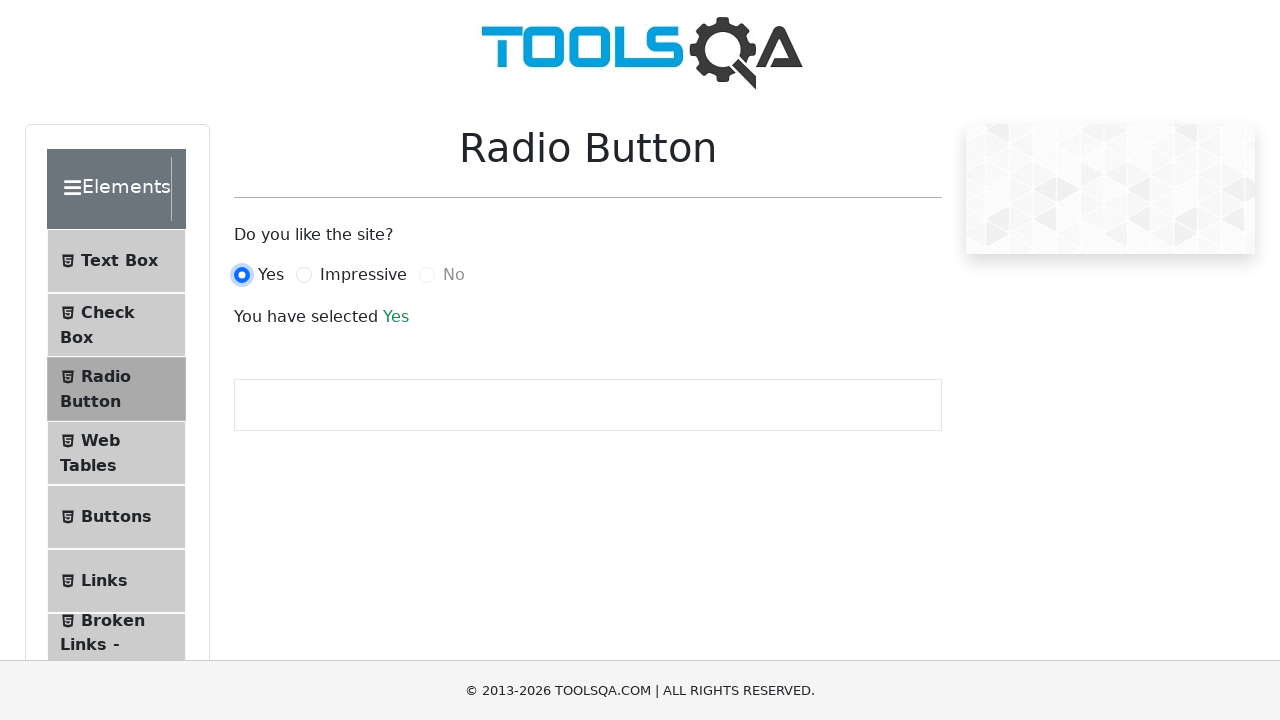

Clicked 'Impressive' radio button at (363, 275) on label:has-text('Impressive')
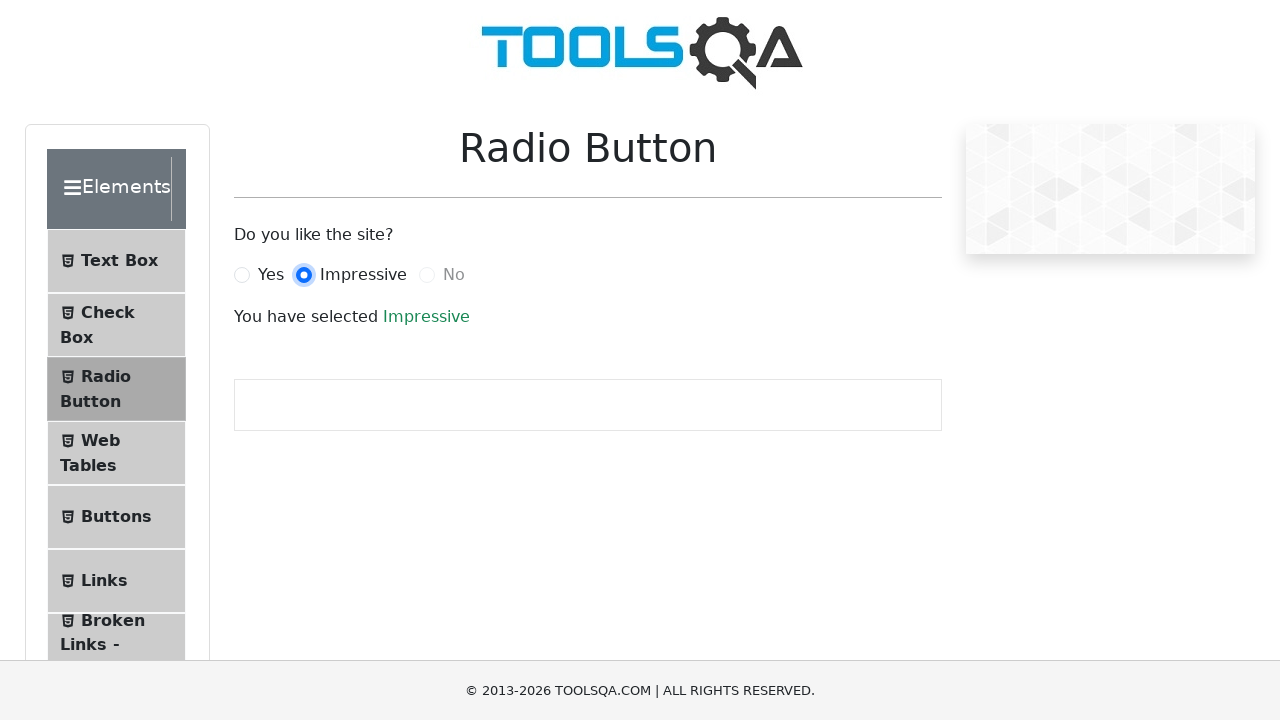

Selection text updated after clicking 'Impressive'
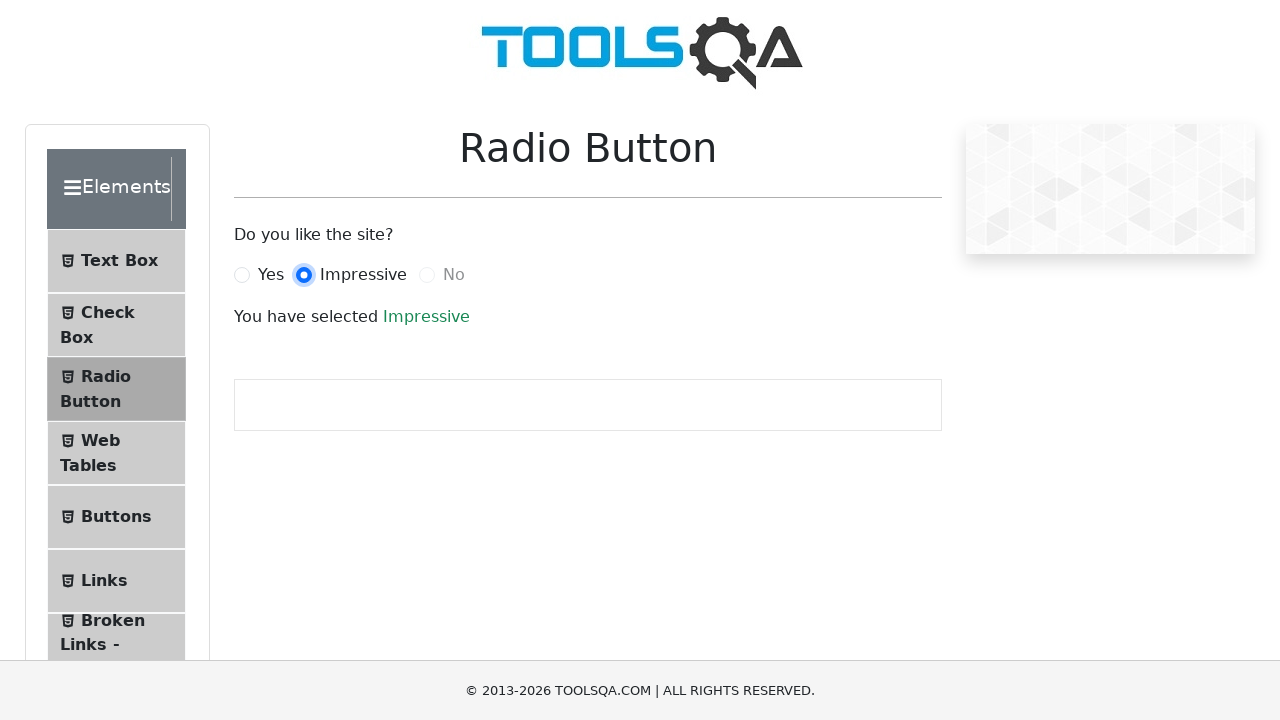

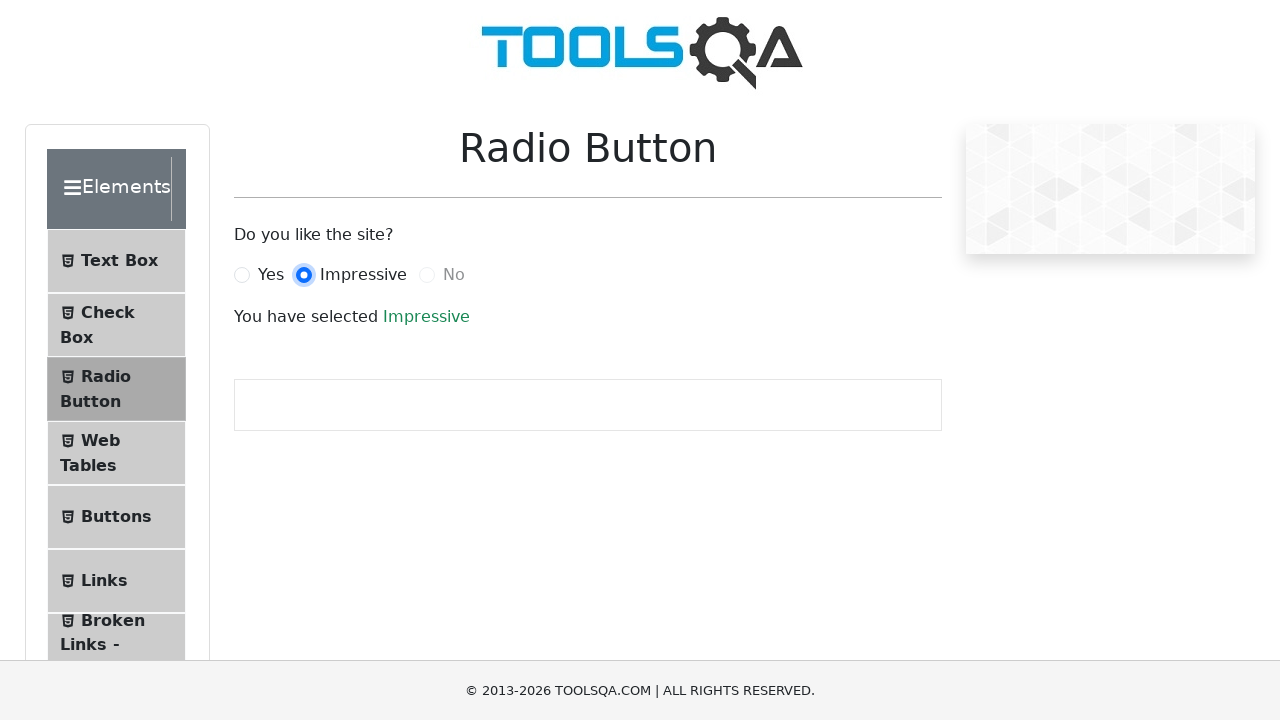